Tests multiple window/tab handling by clicking a button that opens new windows, then iterating through all window handles and switching between them, finally returning to the main window.

Starting URL: https://www.practice-ucodeacademy.com/windows

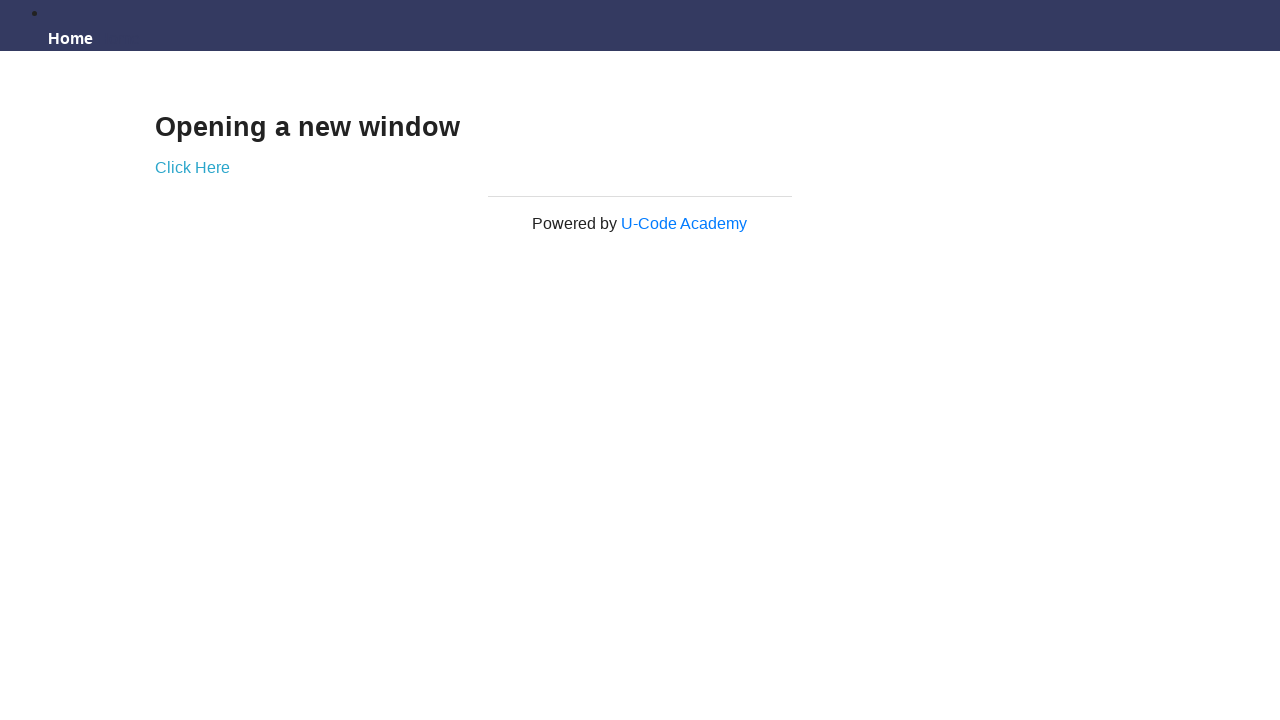

Clicked 'Click Here' button to open first new window at (192, 167) on xpath=//a[text()='Click Here']
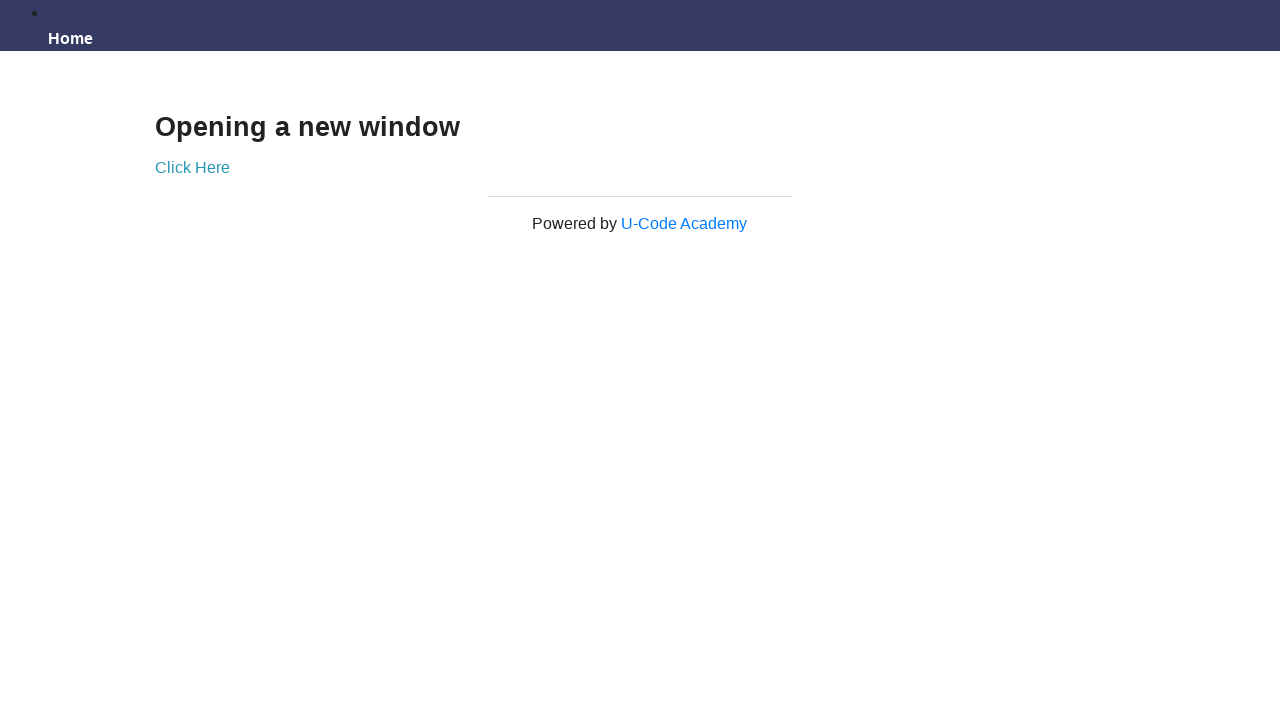

Waited 2 seconds for first new window to open
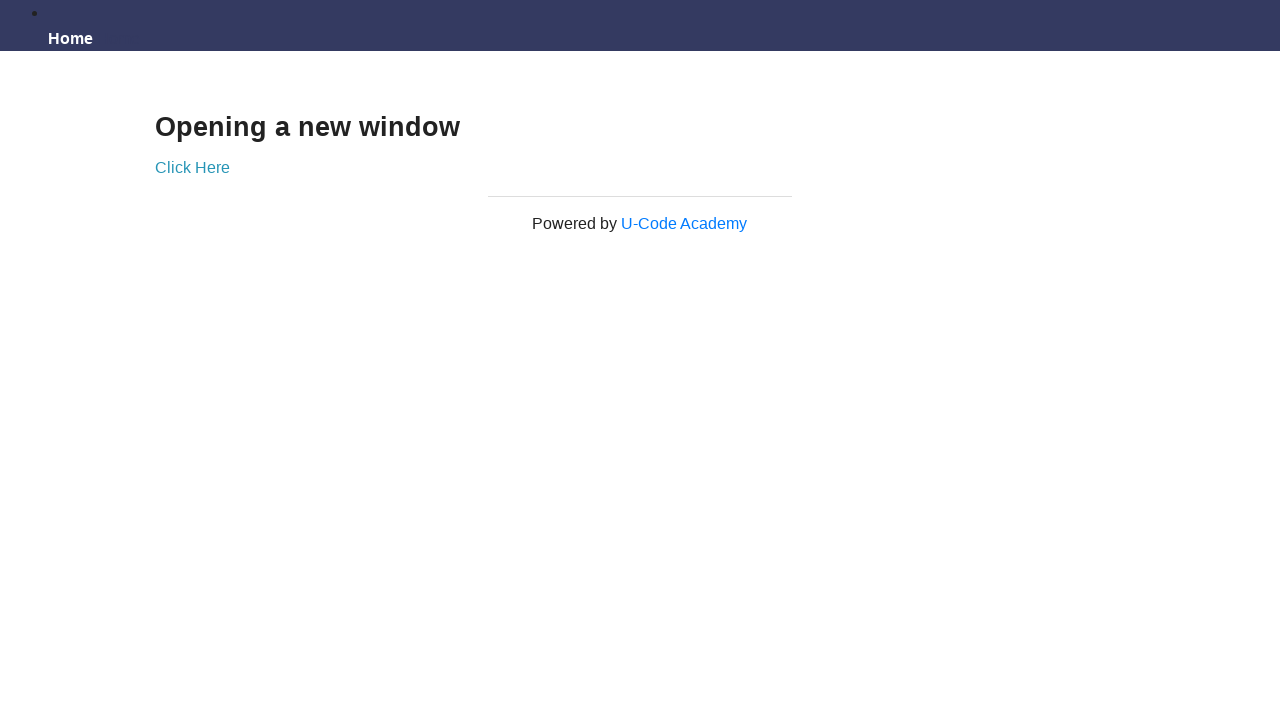

Clicked 'Click Here' button to open second new window at (192, 167) on xpath=//a[text()='Click Here']
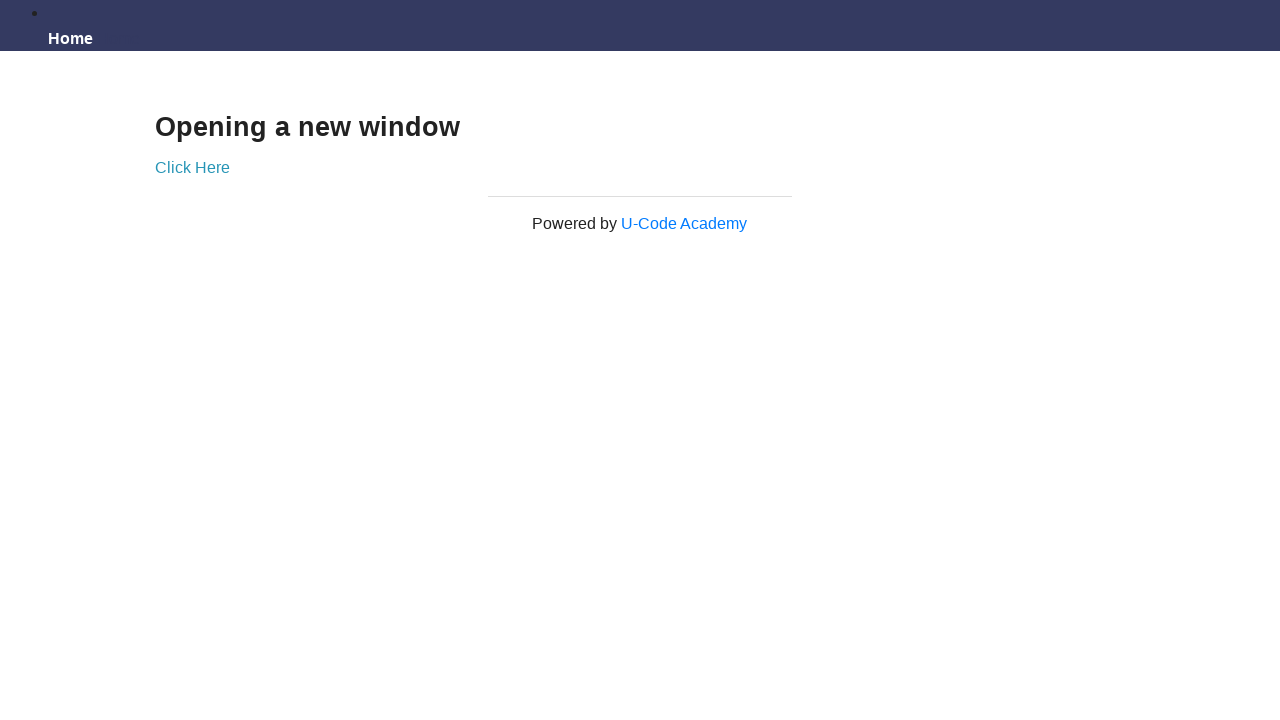

Waited 3 seconds for second new window to open
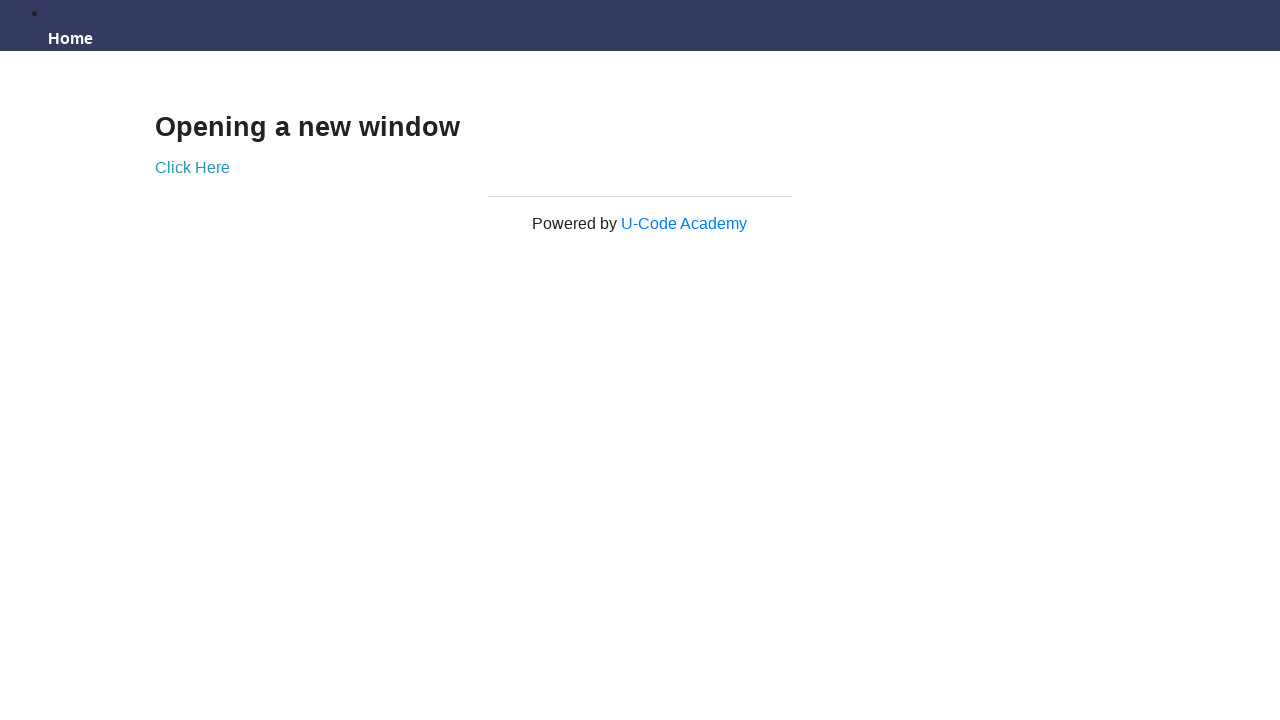

Retrieved all open pages - total count: 3
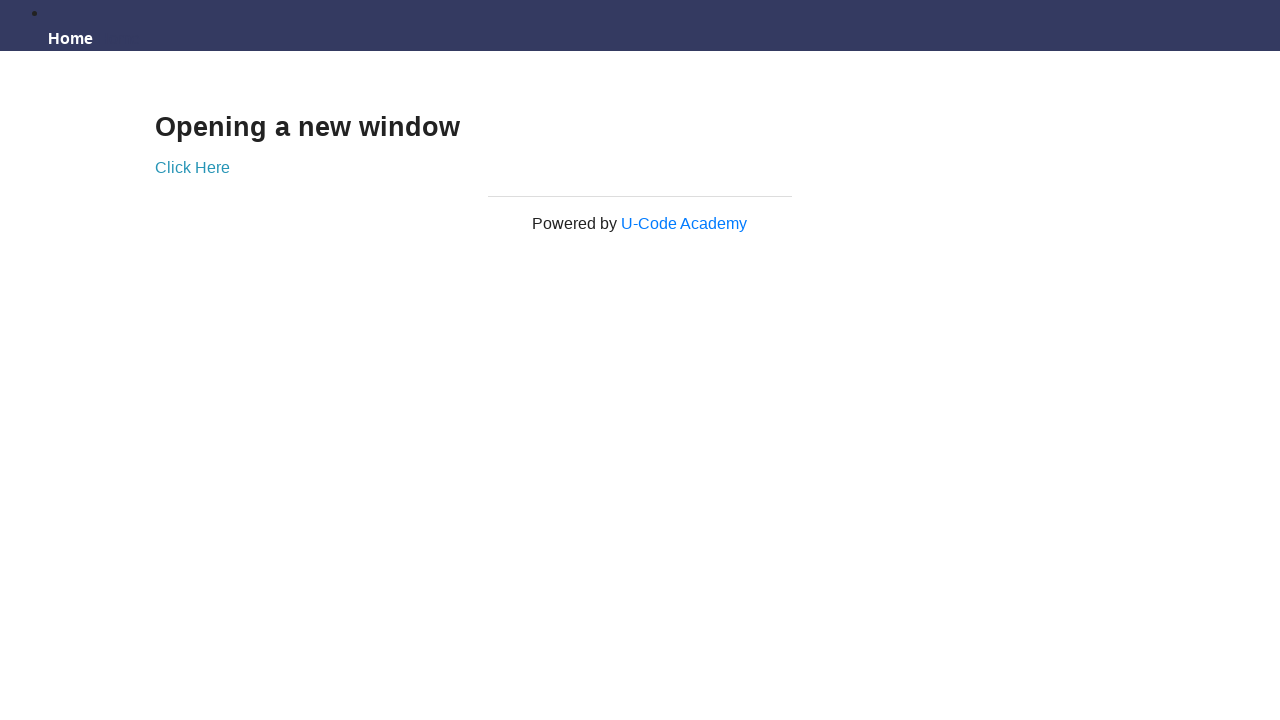

Brought page to front with title: Practice Automation
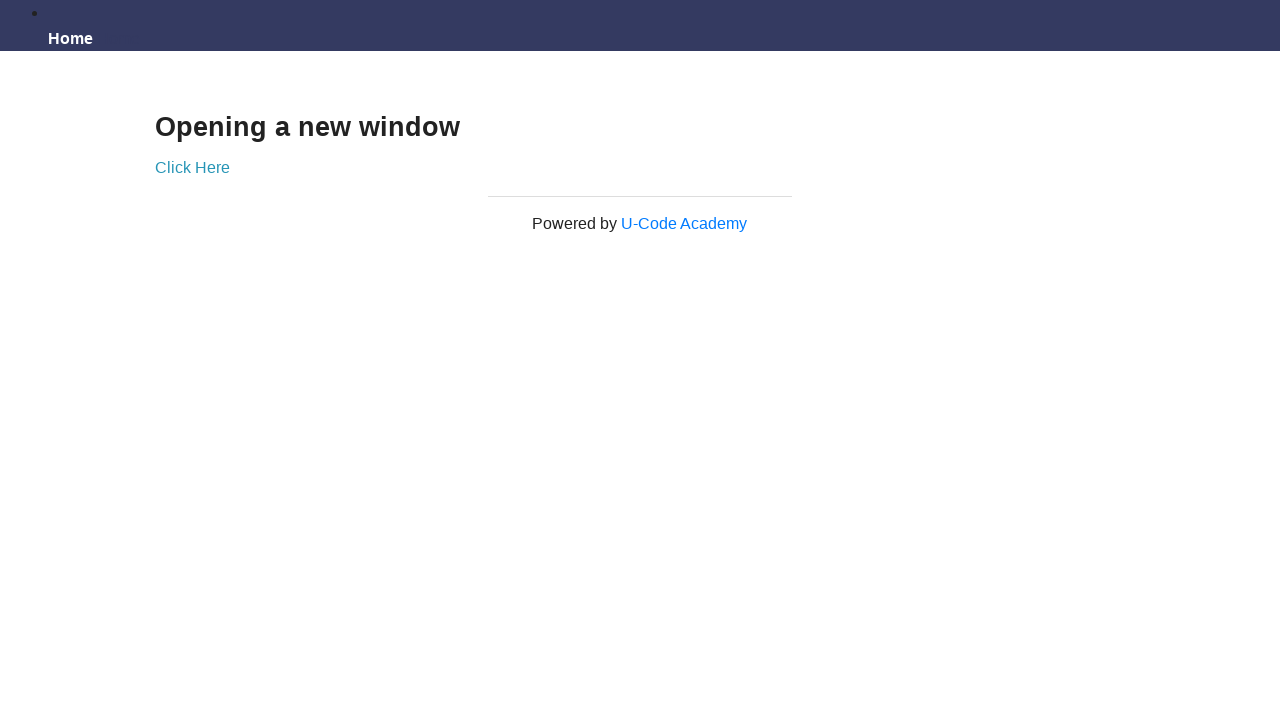

Brought page to front with title: New Window
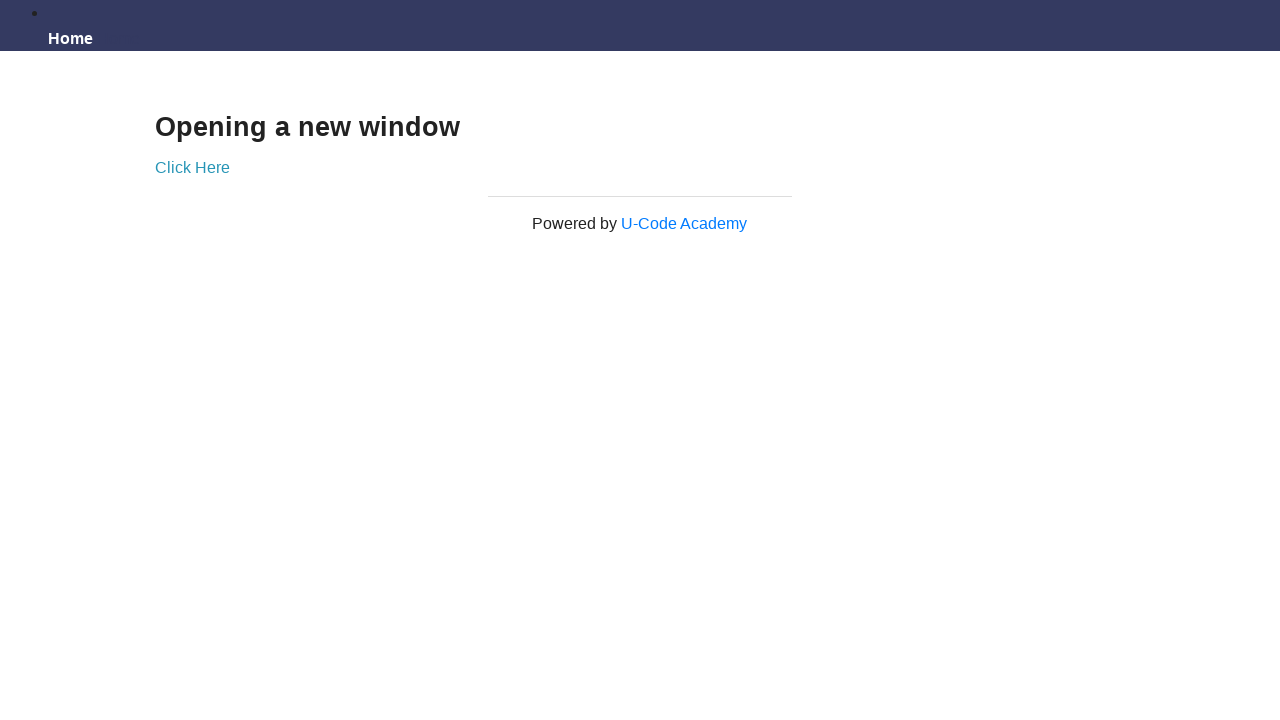

Brought page to front with title: New Window
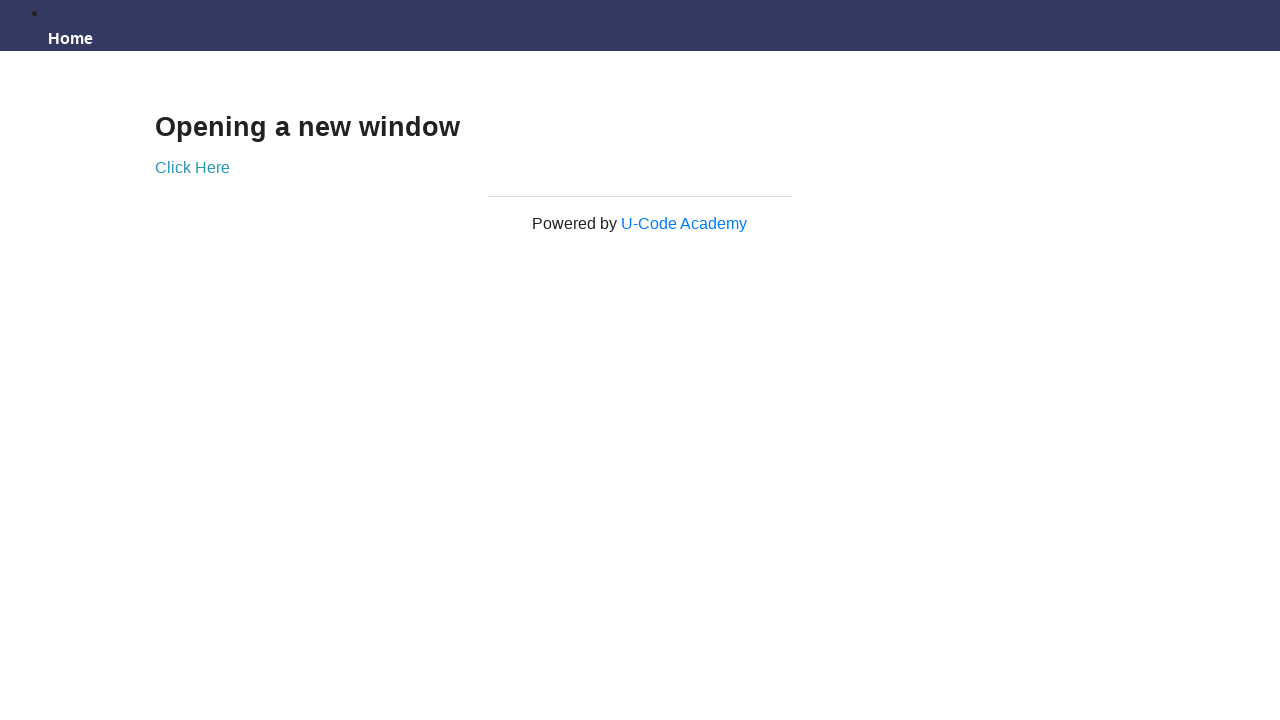

Switched back to main window with title: Practice Automation
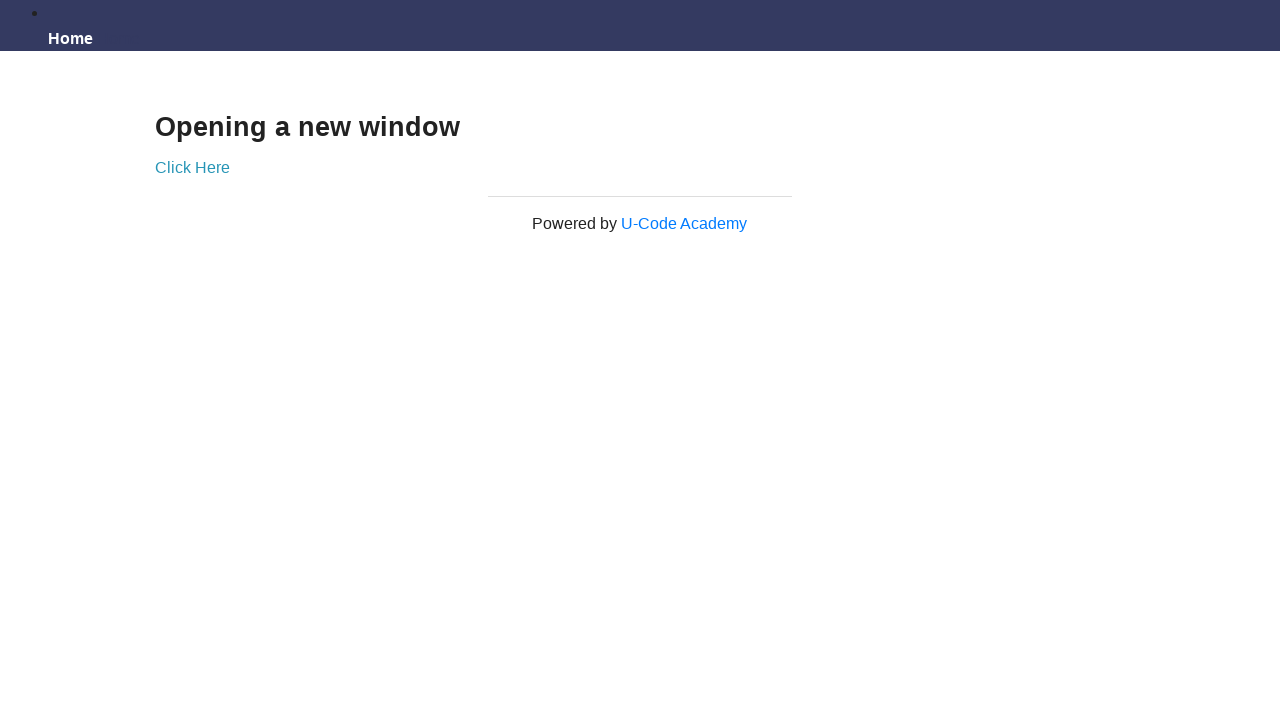

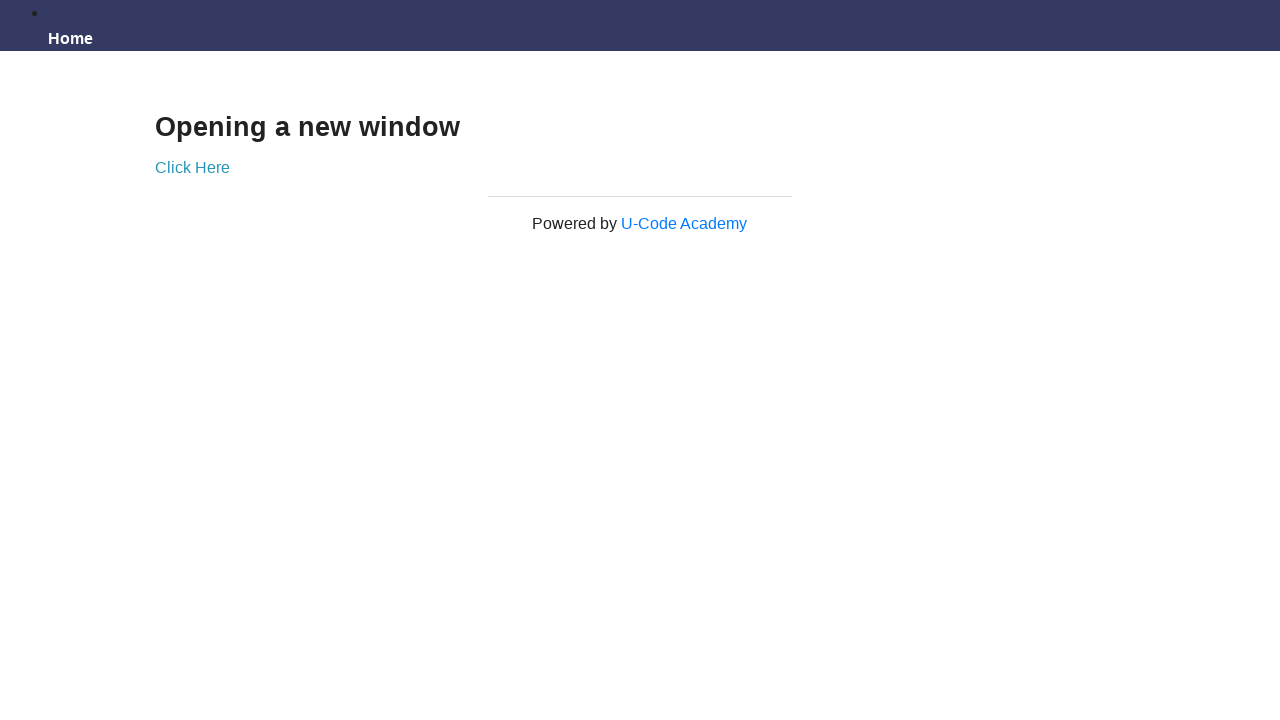